Opens the appointment modal and fills in a date field

Starting URL: https://test-a-pet.vercel.app/

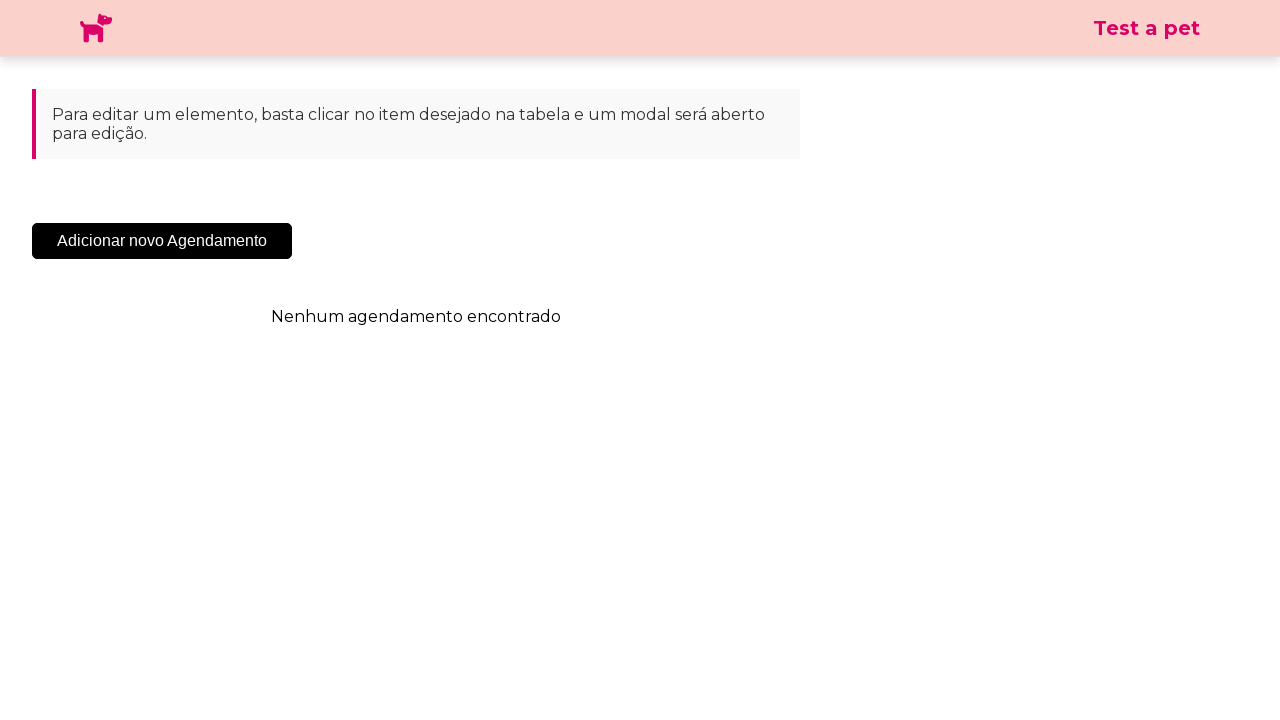

Clicked 'Add New Appointment' button at (162, 241) on .sc-cHqXqK.kZzwzX
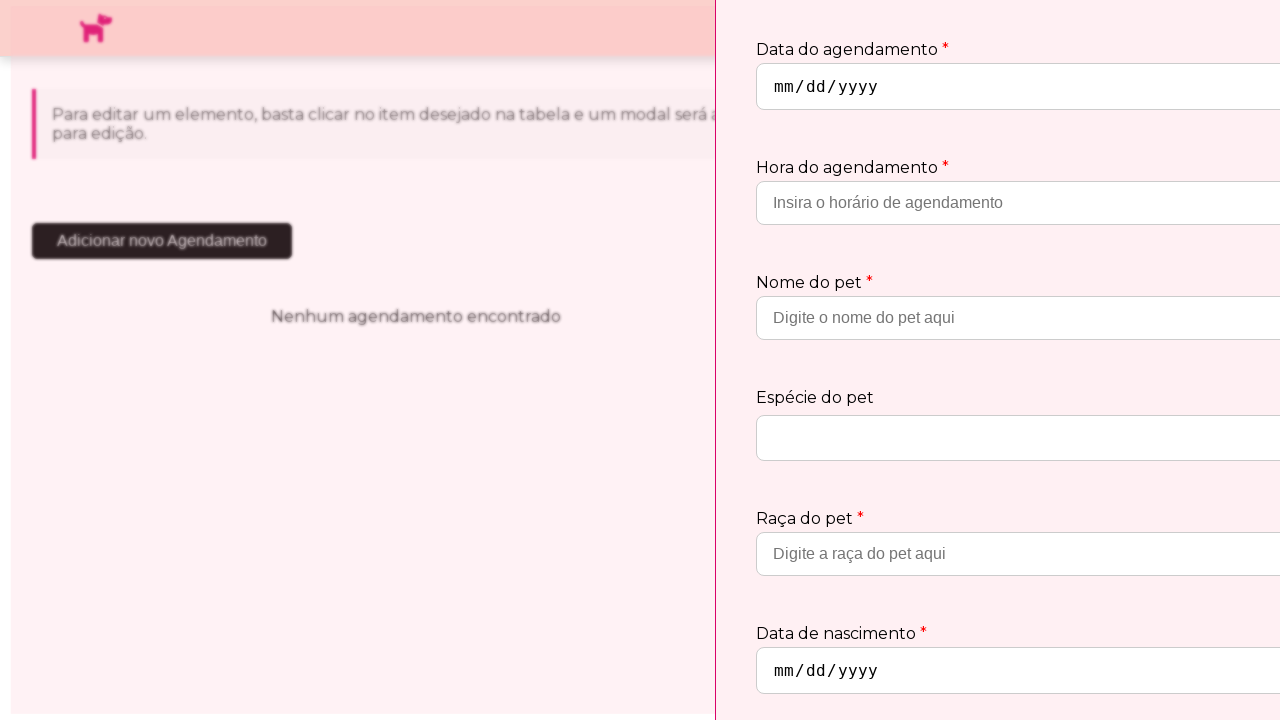

Appointment modal appeared
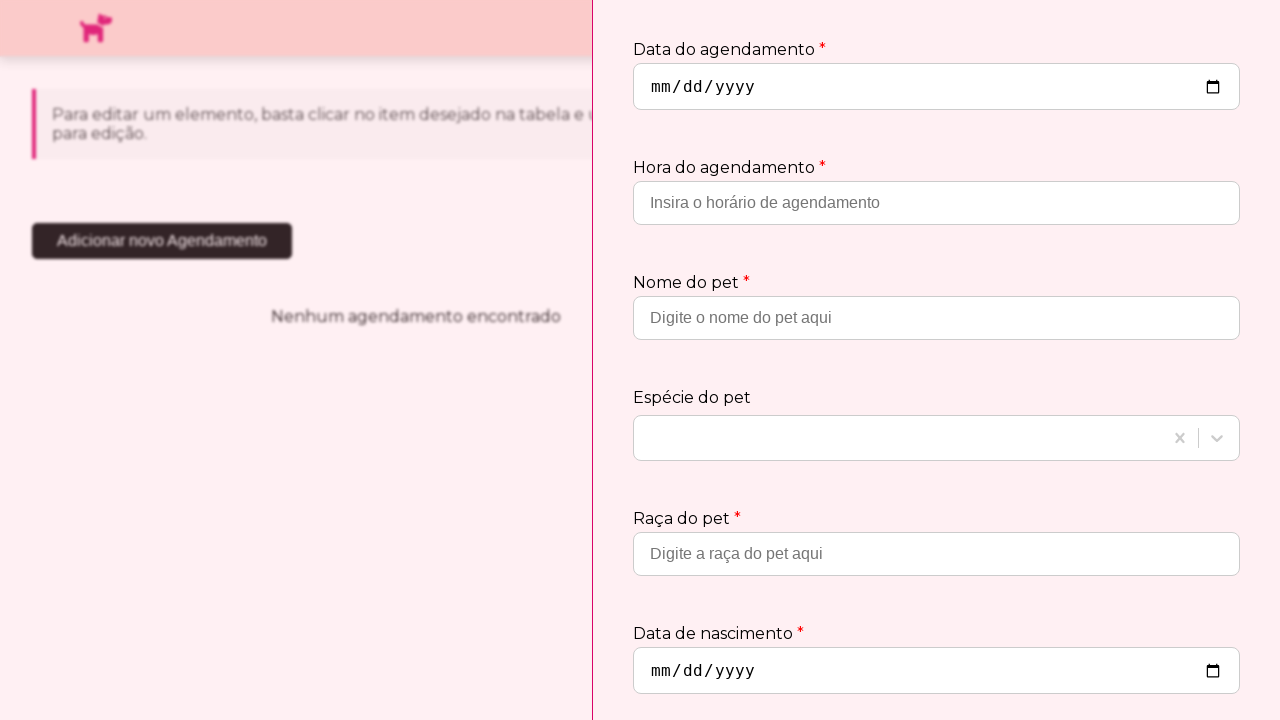

Filled date field with '2030-10-10' on input[type='date']
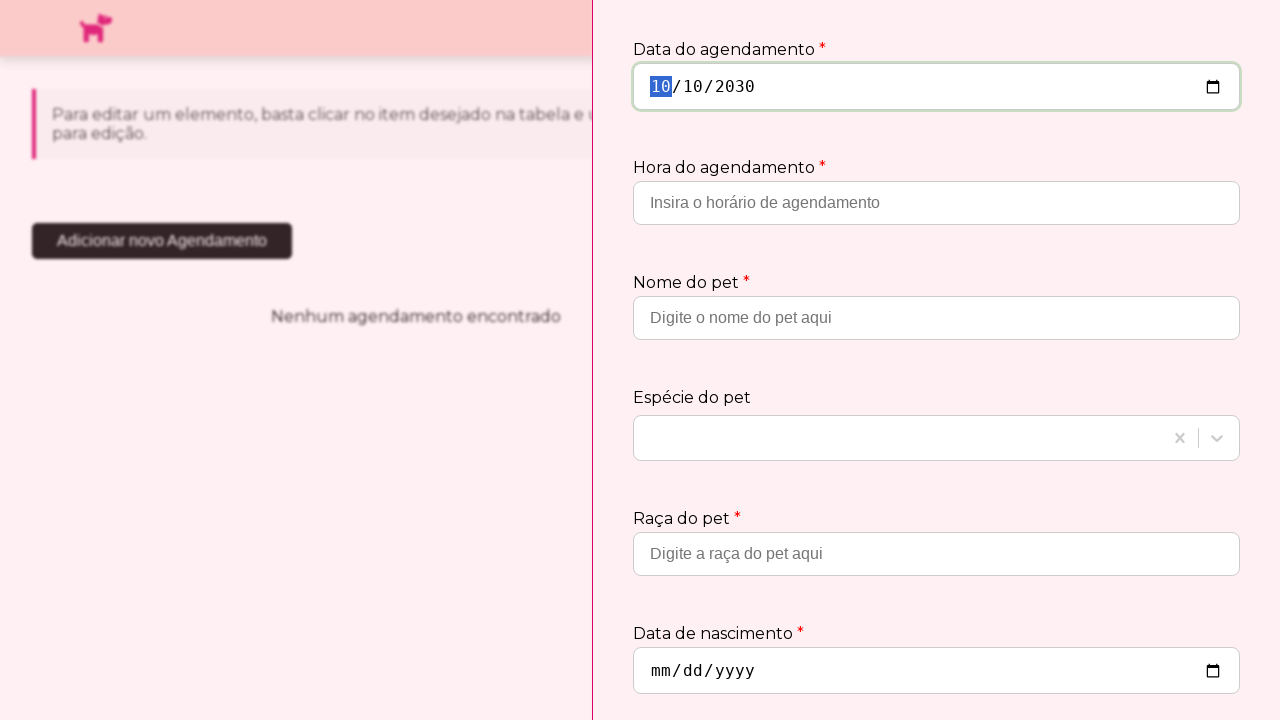

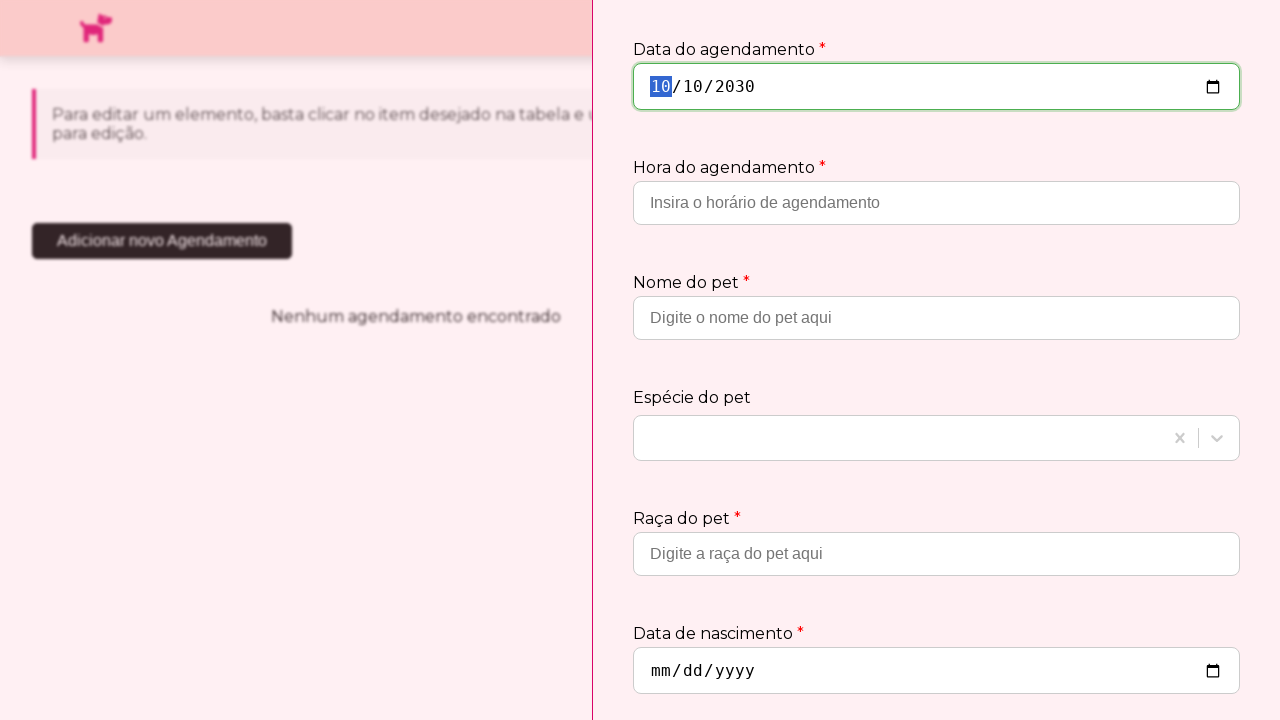